Tests multiple browser window handling by clicking buttons to open new windows, then iterating through and closing all child windows while keeping the main window open.

Starting URL: https://demoqa.com/browser-windows

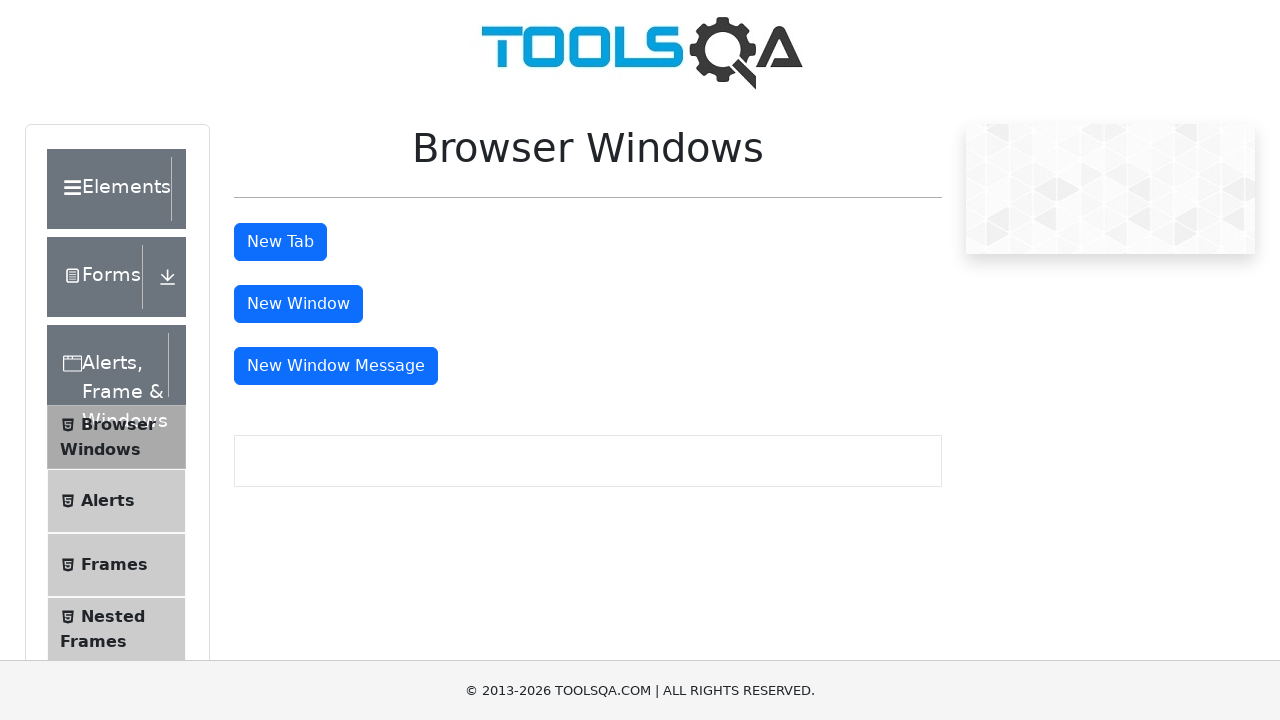

Clicked button to open new window at (298, 304) on #windowButton
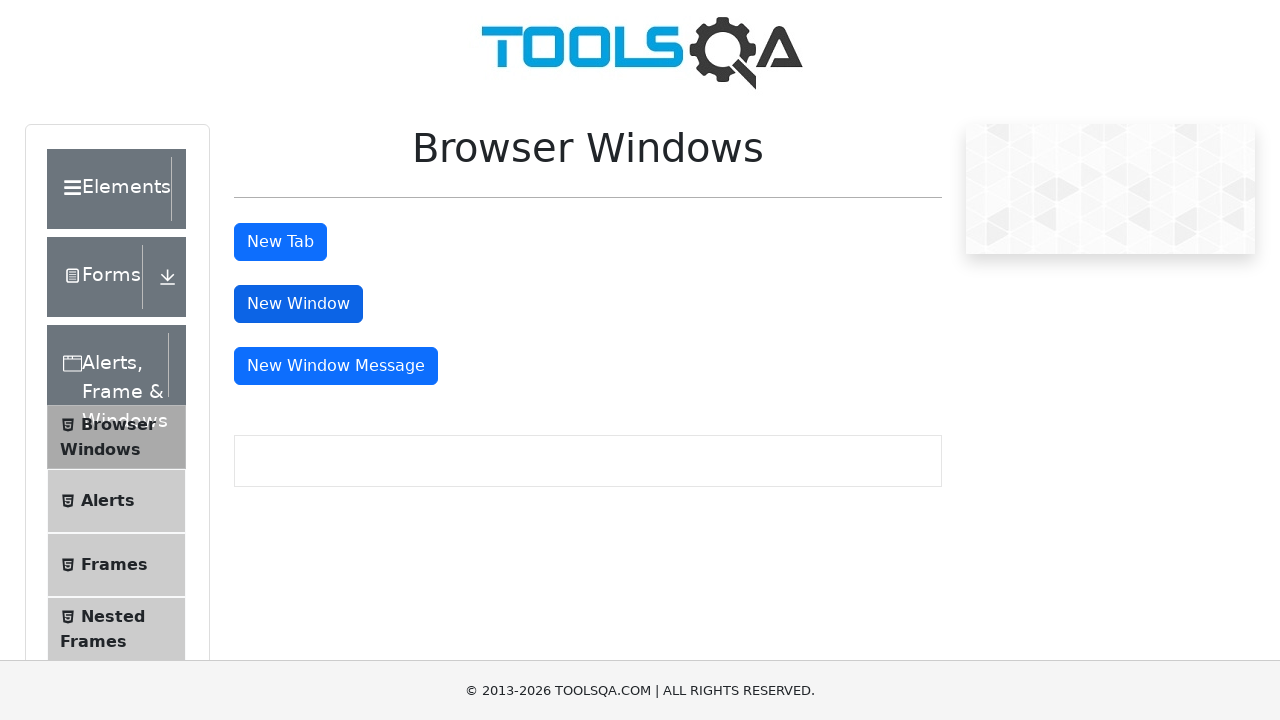

Waited for new window to open
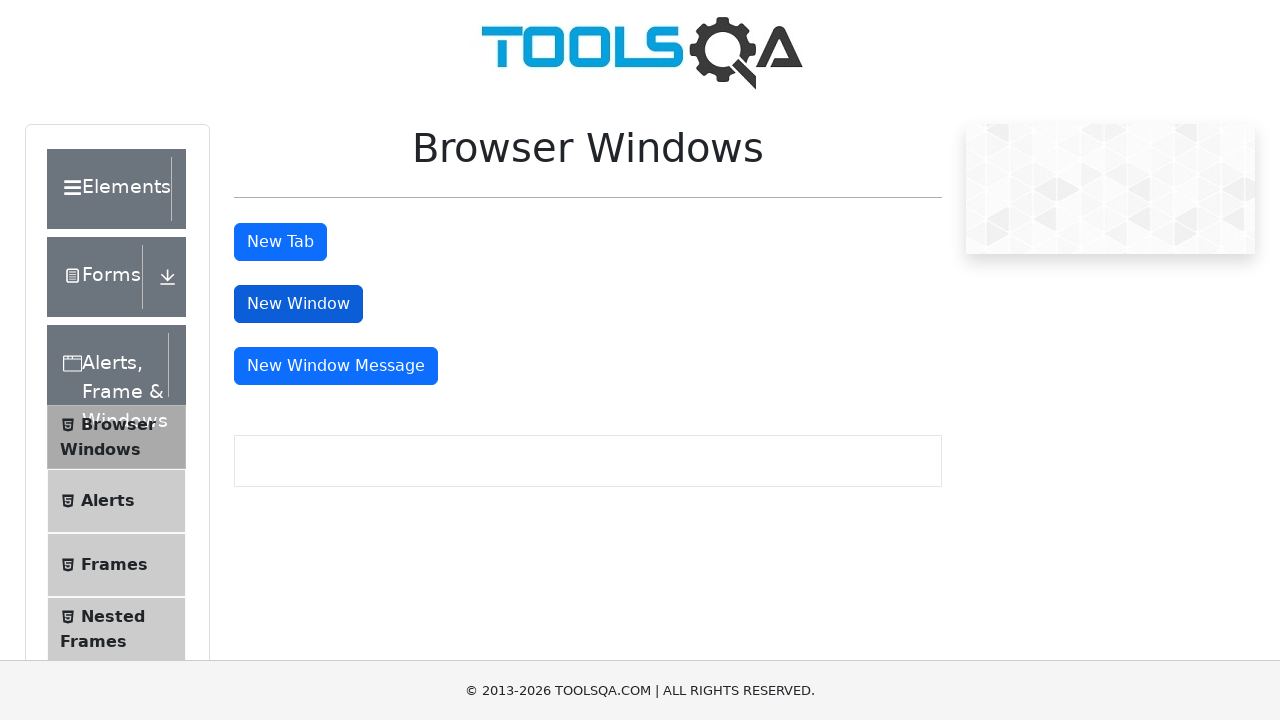

Clicked button to open message window at (336, 366) on #messageWindowButton
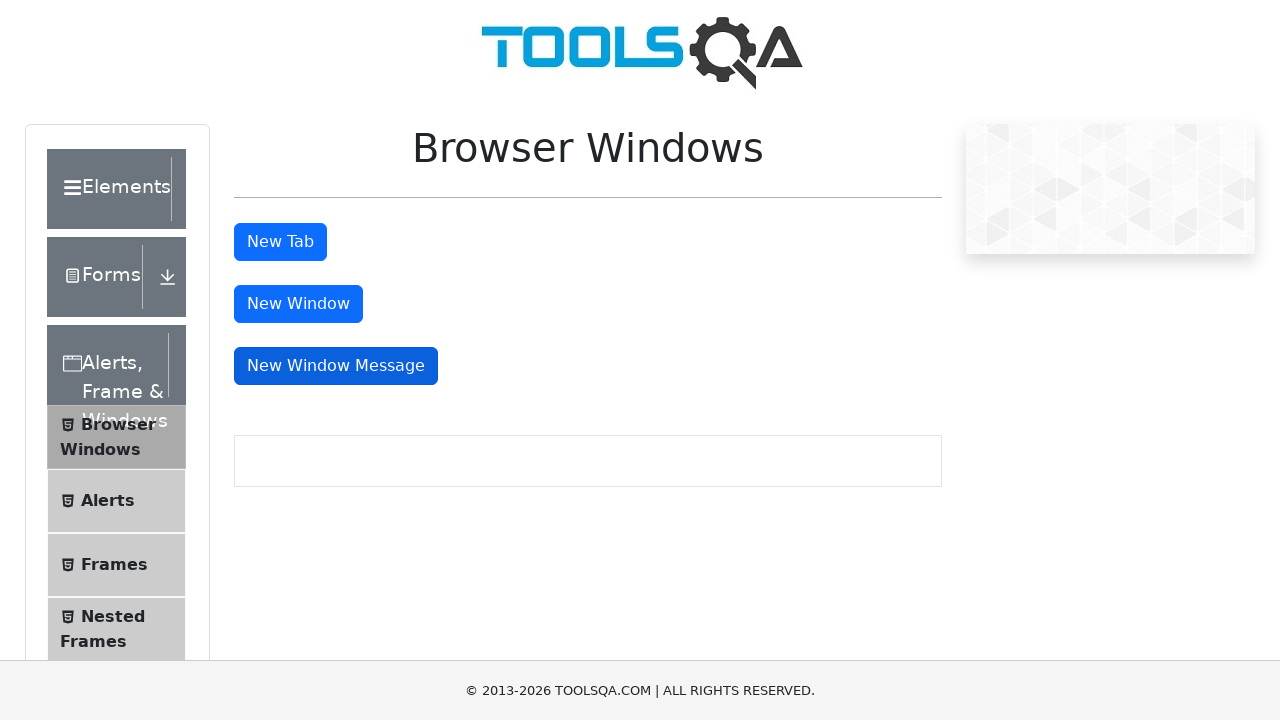

Waited for message window to open
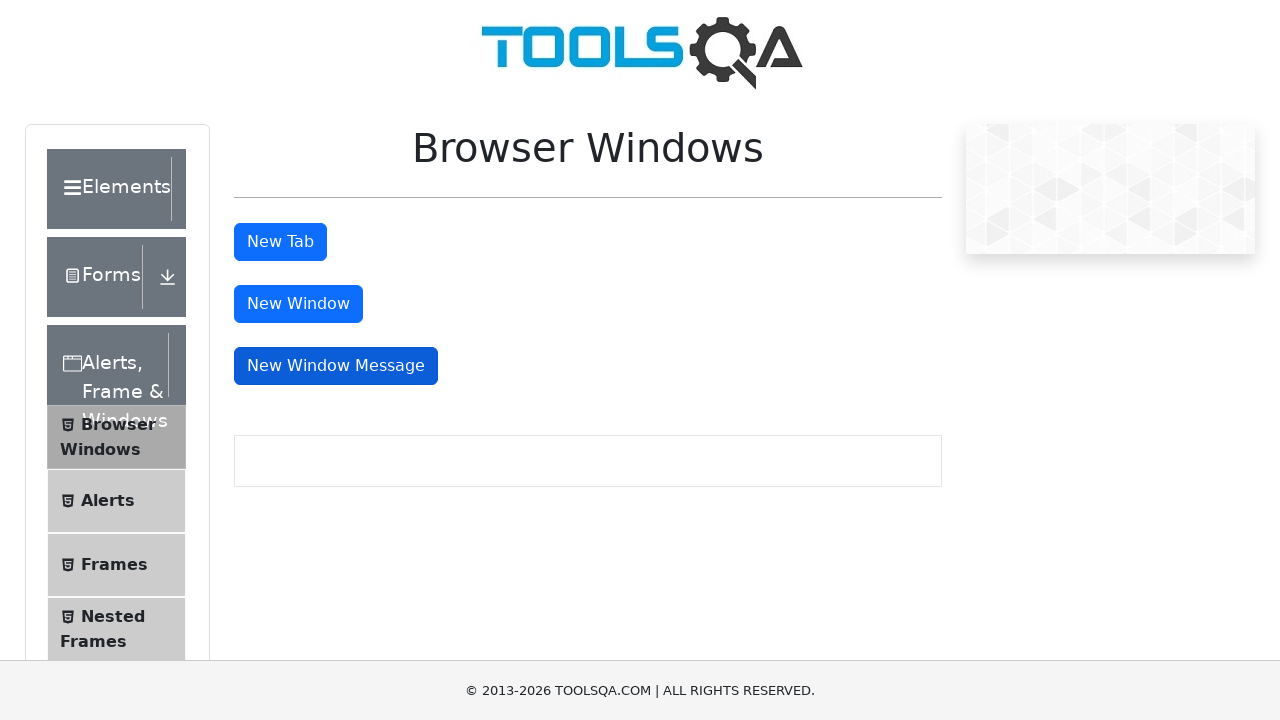

Retrieved all open pages/windows (3 total)
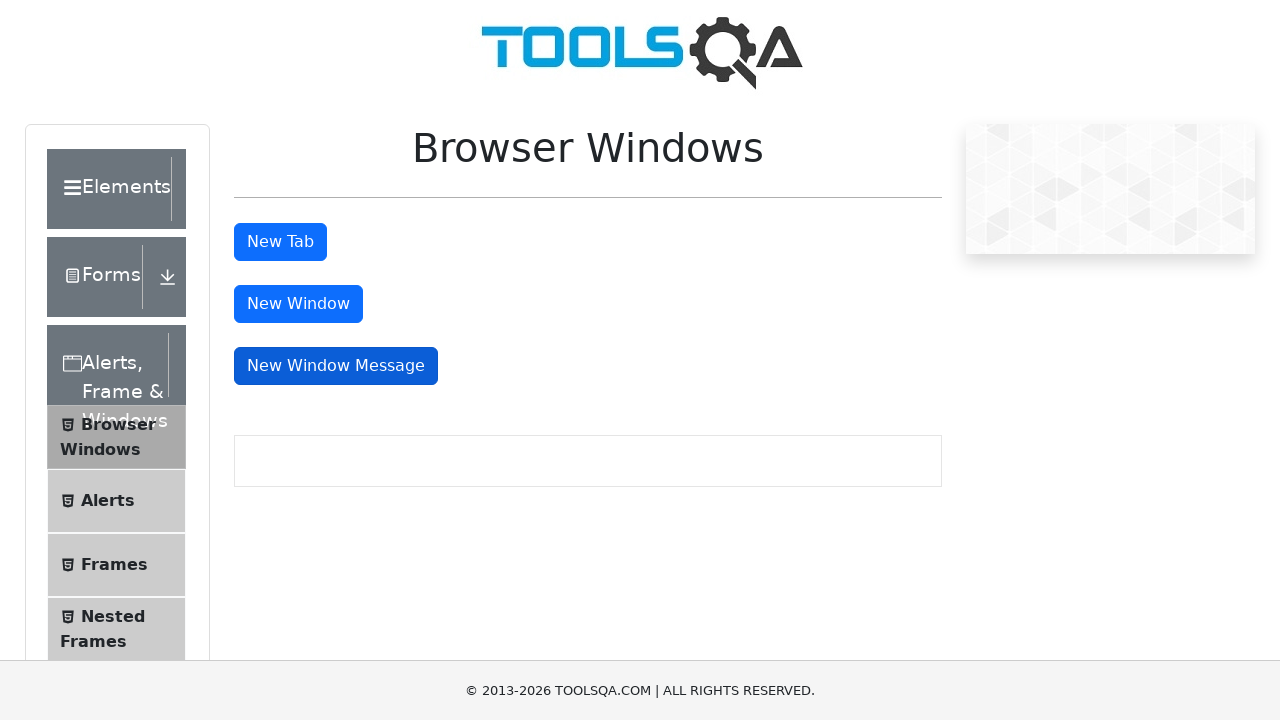

Closed child window
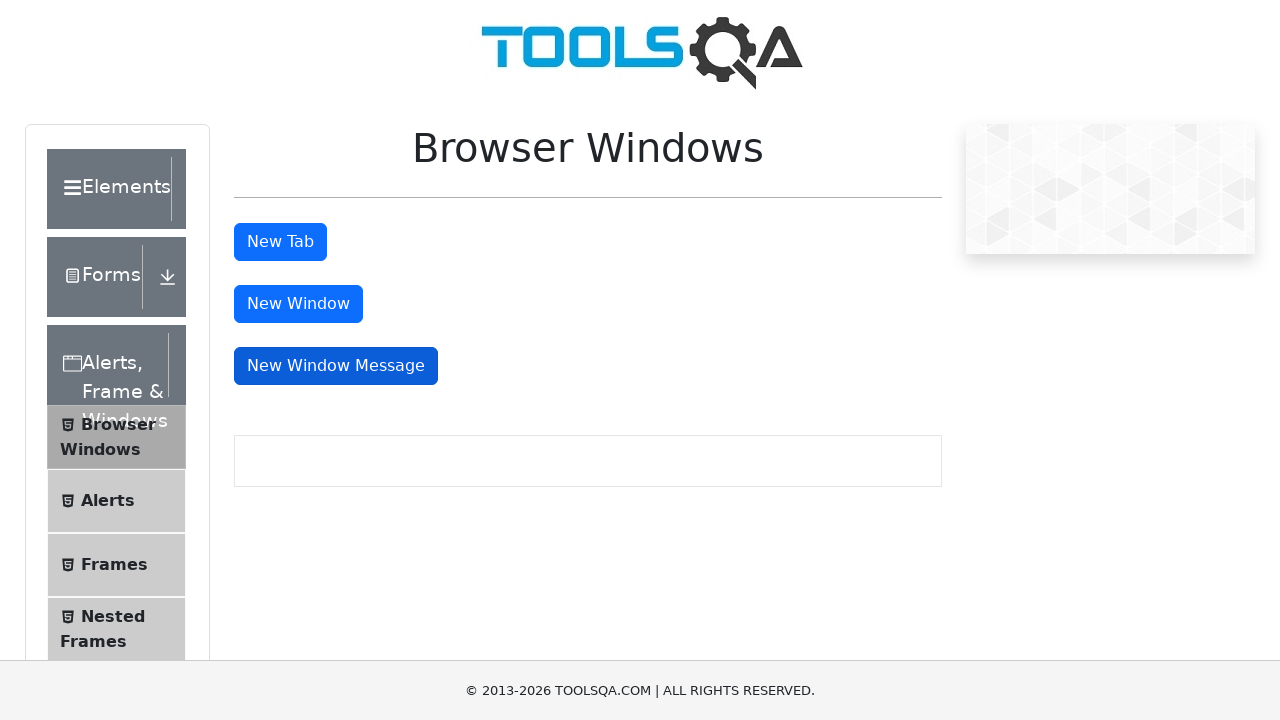

Closed child window
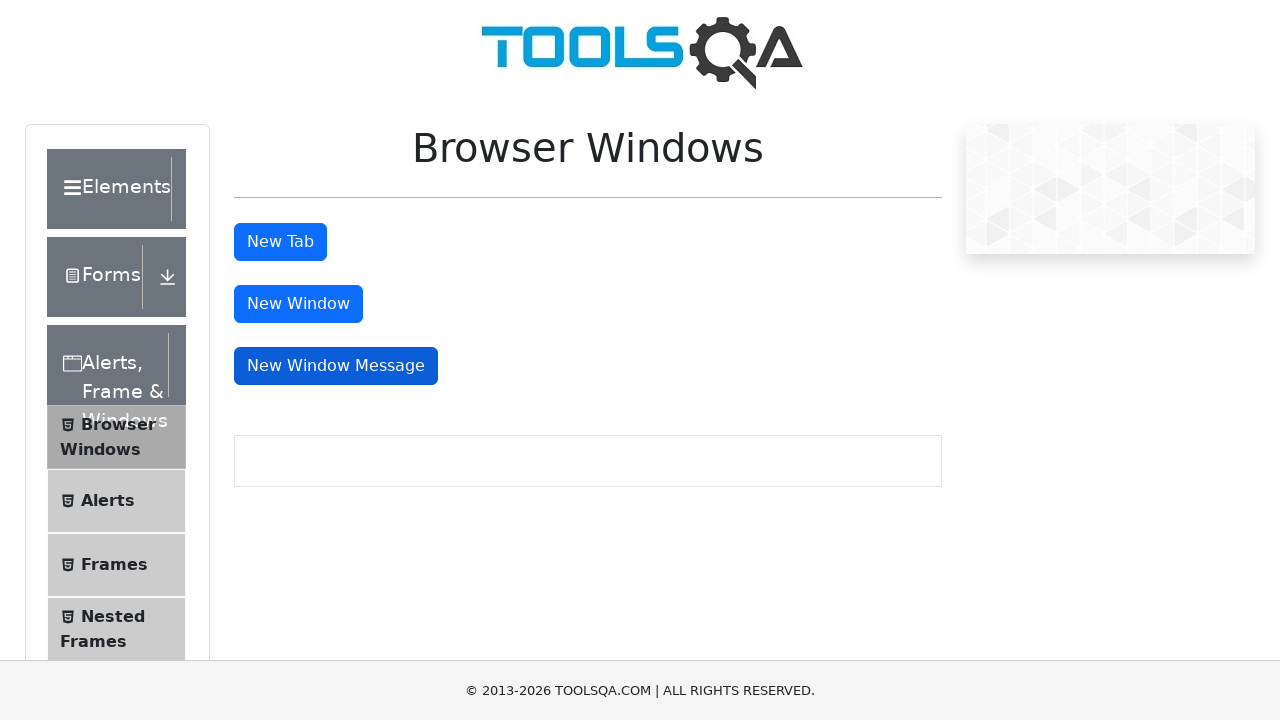

Switched focus to main window
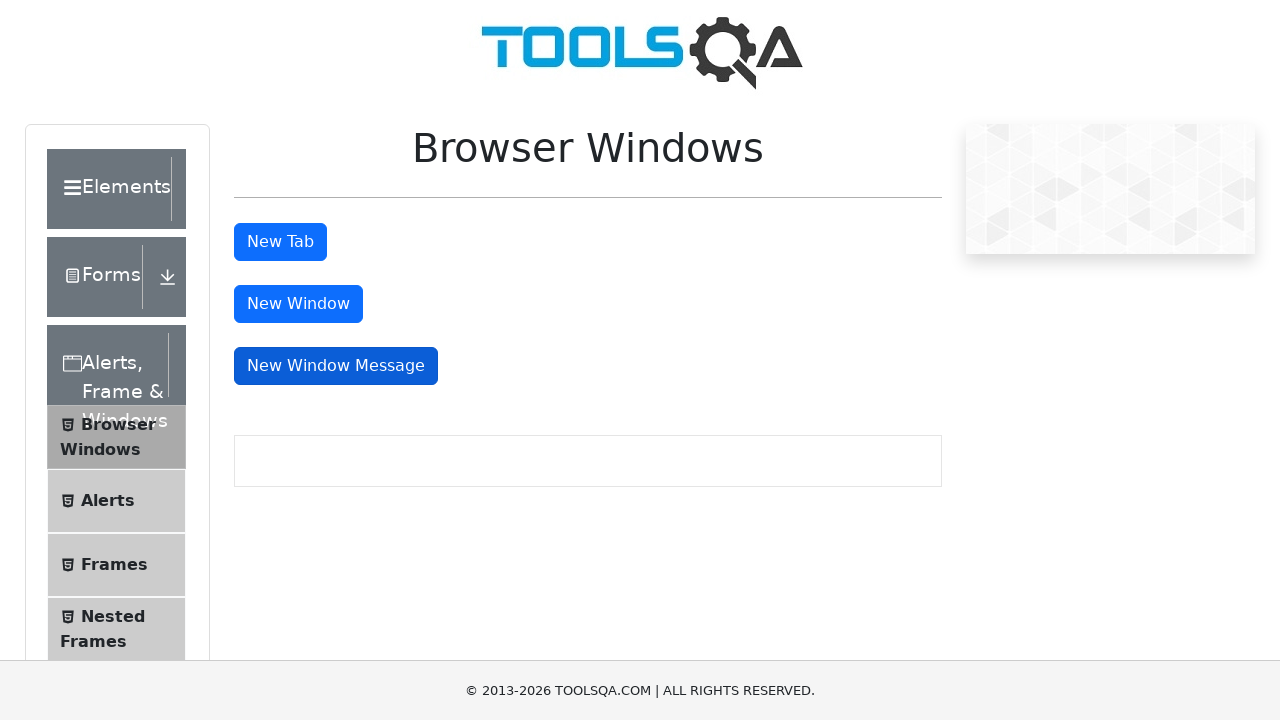

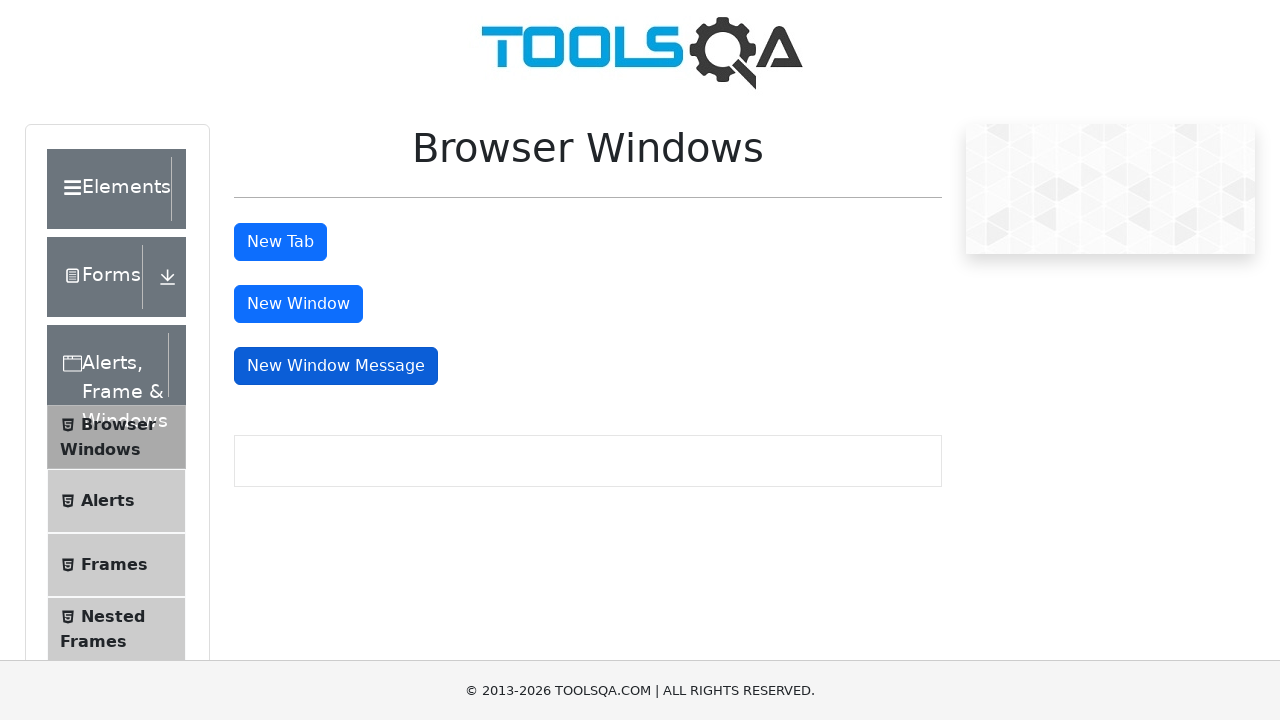